Navigates to Flipkart homepage and verifies the page loads by checking that the page title and URL are accessible.

Starting URL: https://www.flipkart.com/

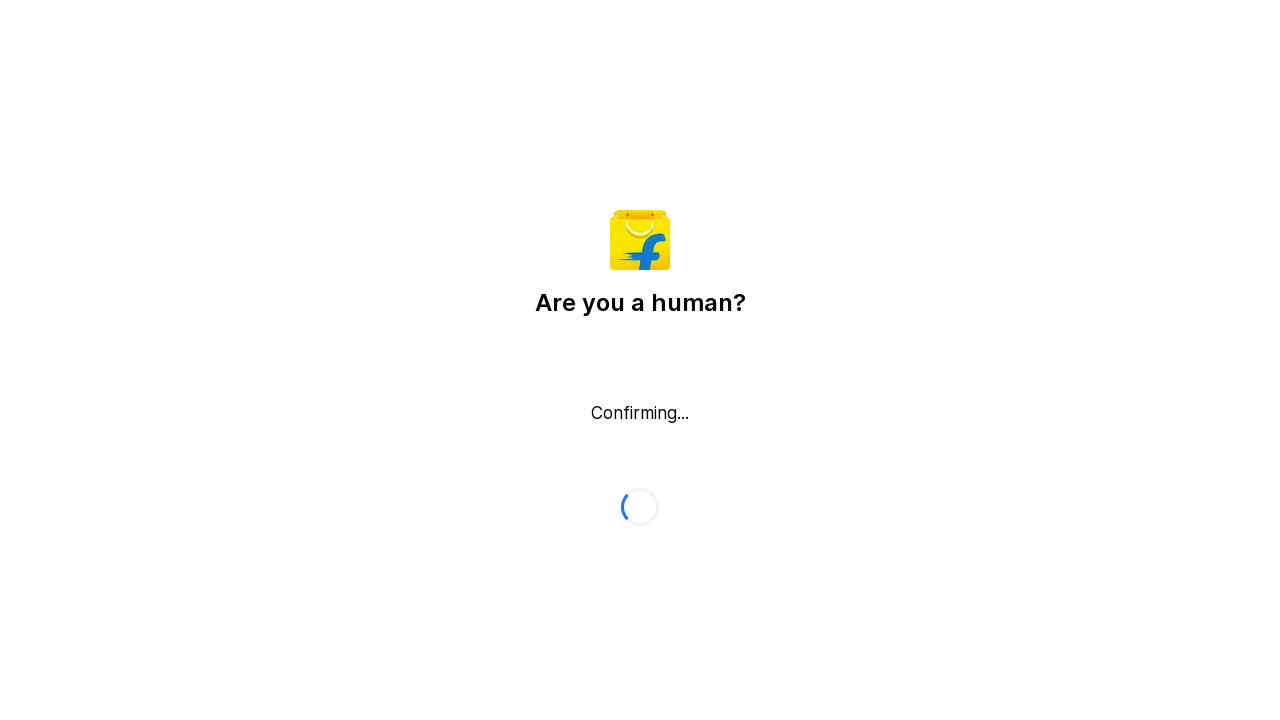

Waited for page to reach domcontentloaded state
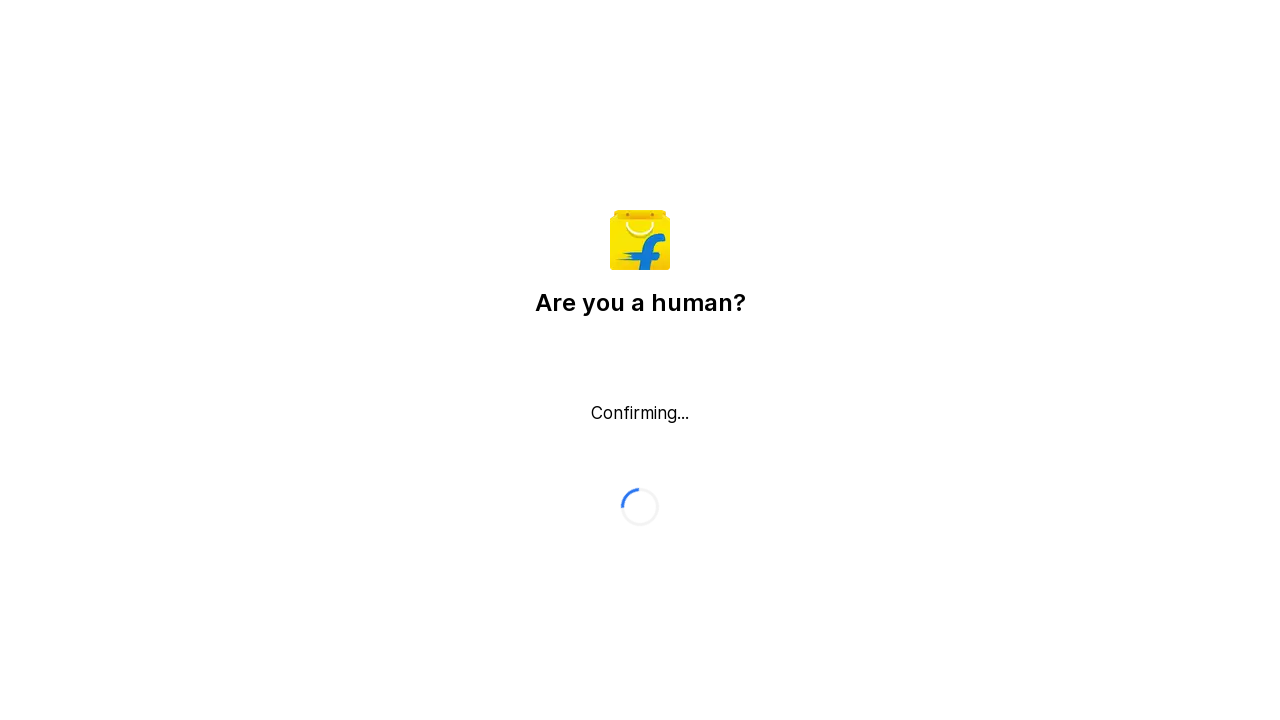

Retrieved page title
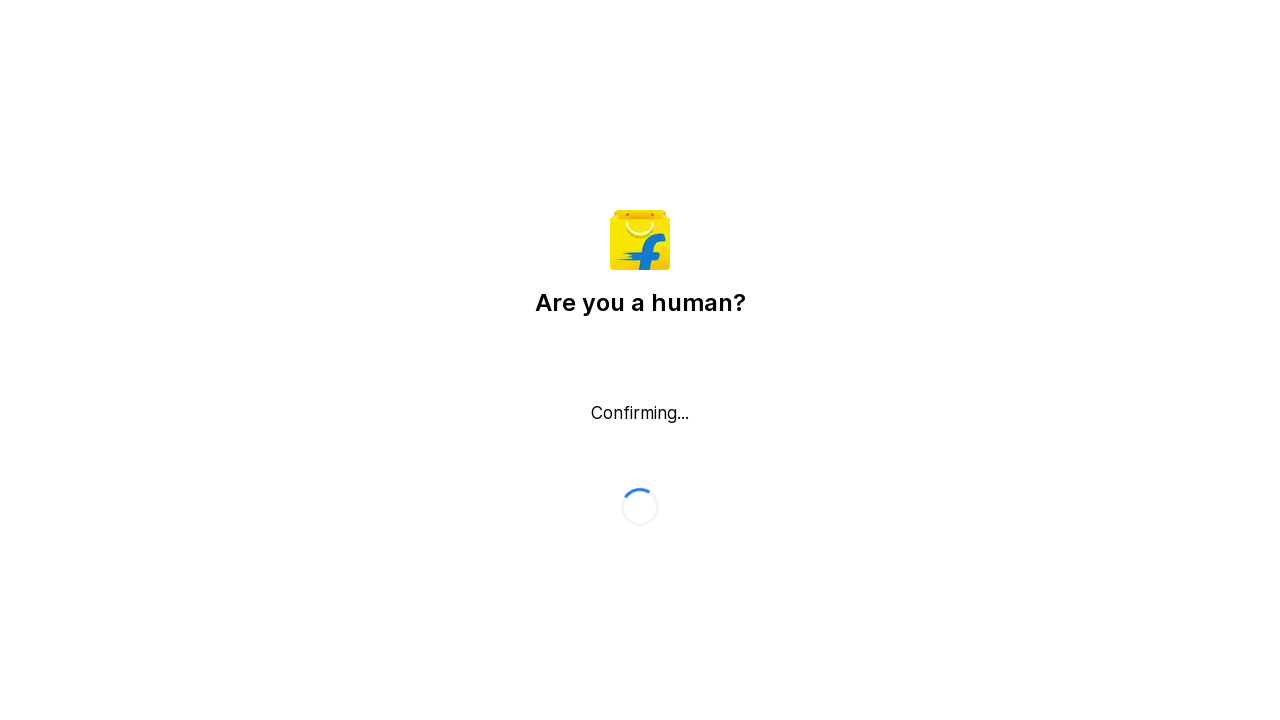

Verified page title is not empty
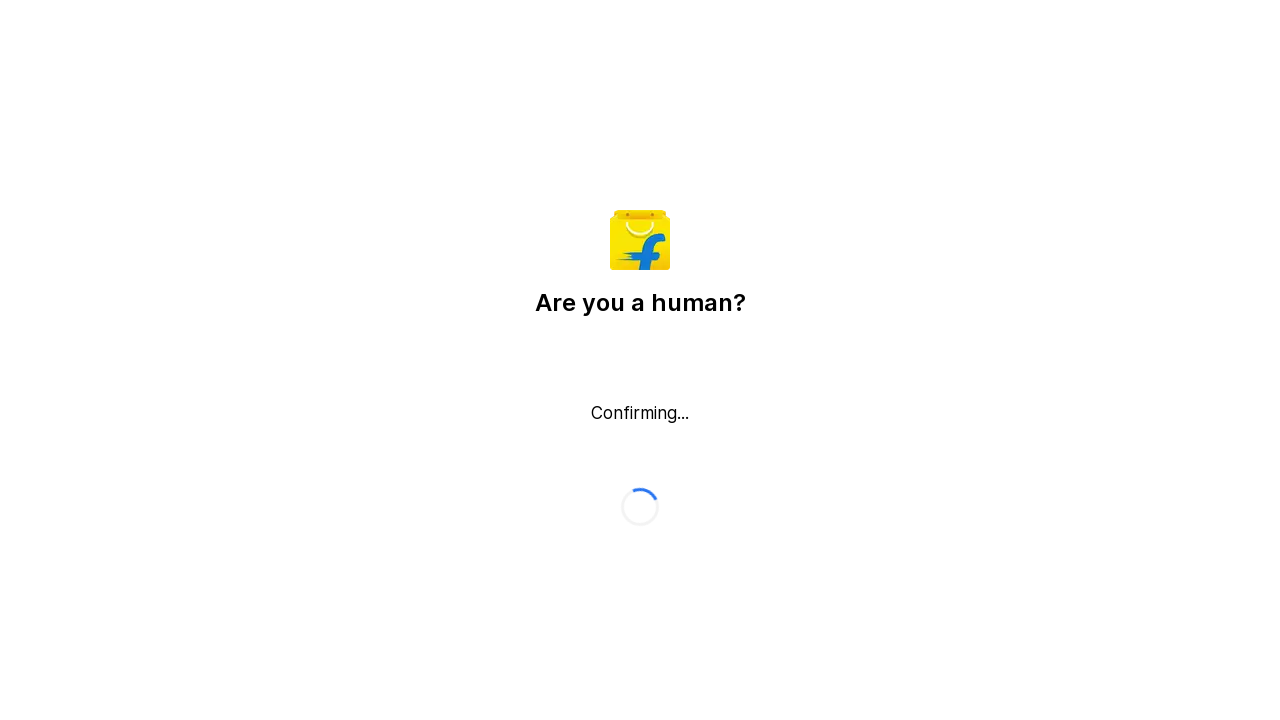

Retrieved current page URL
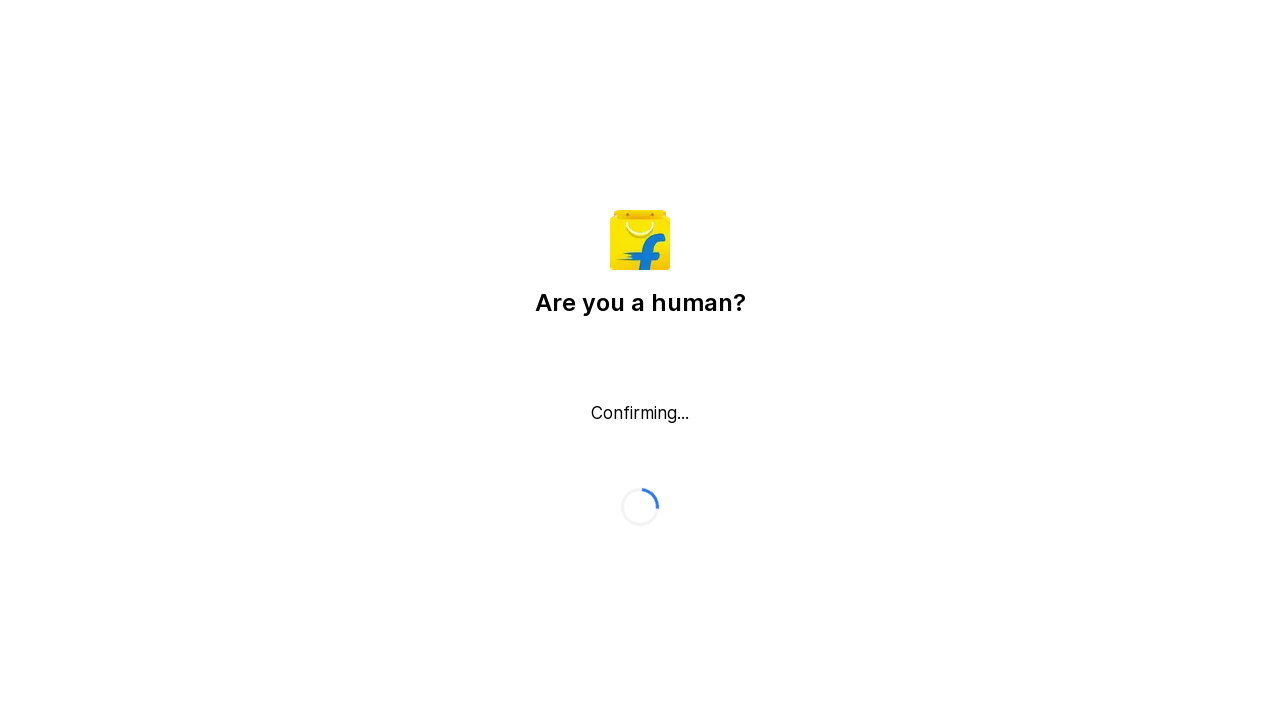

Verified URL contains 'flipkart.com'
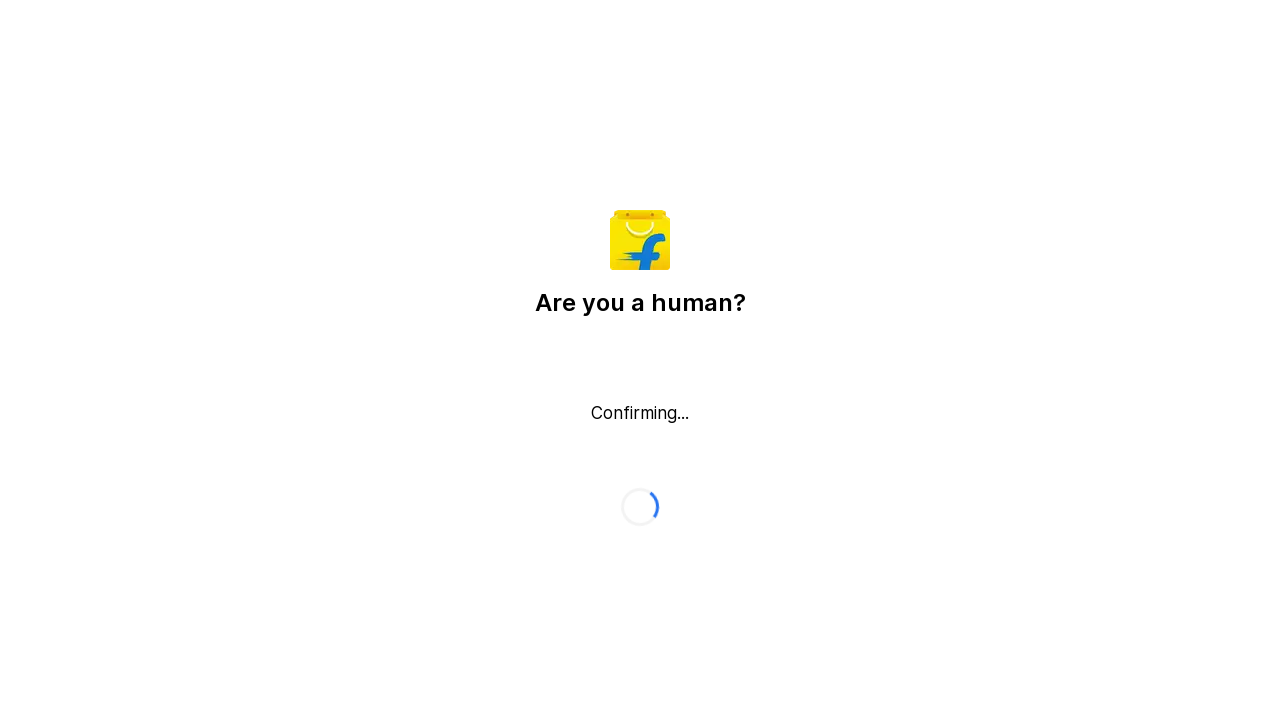

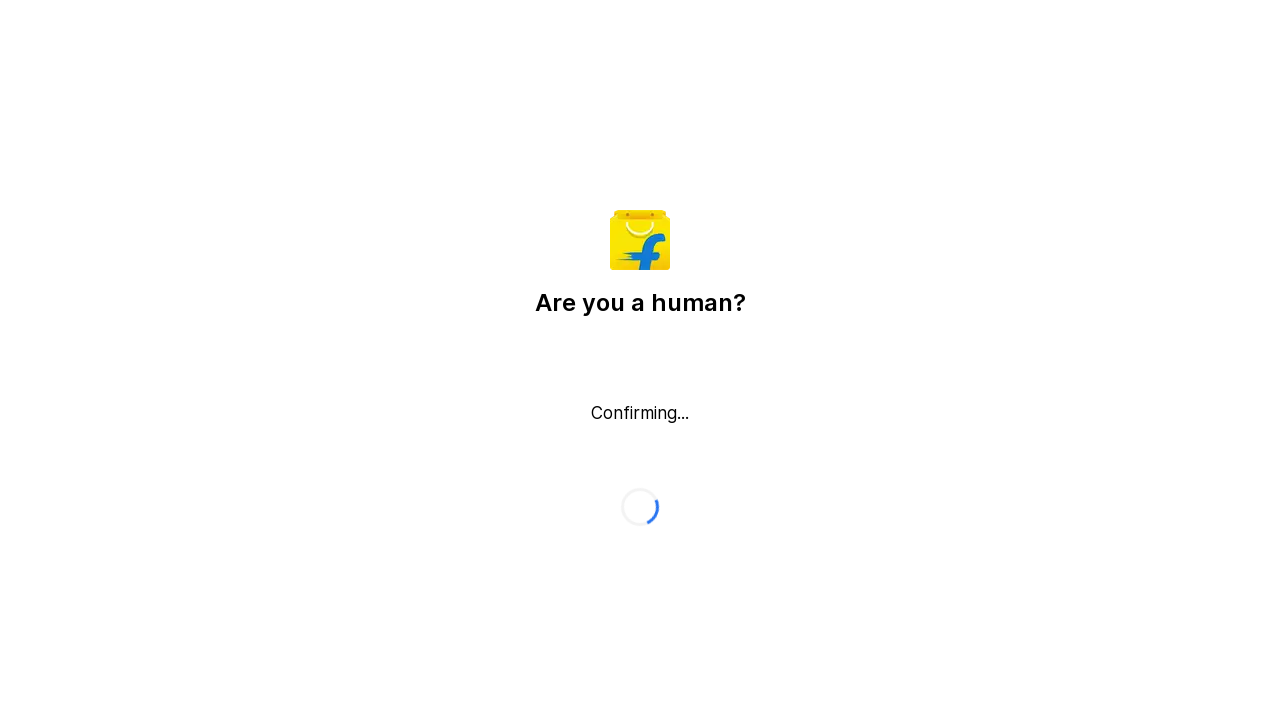